Navigates to MTS website and verifies that a specific text block about online replenishment without commission is displayed correctly

Starting URL: https://mts.by

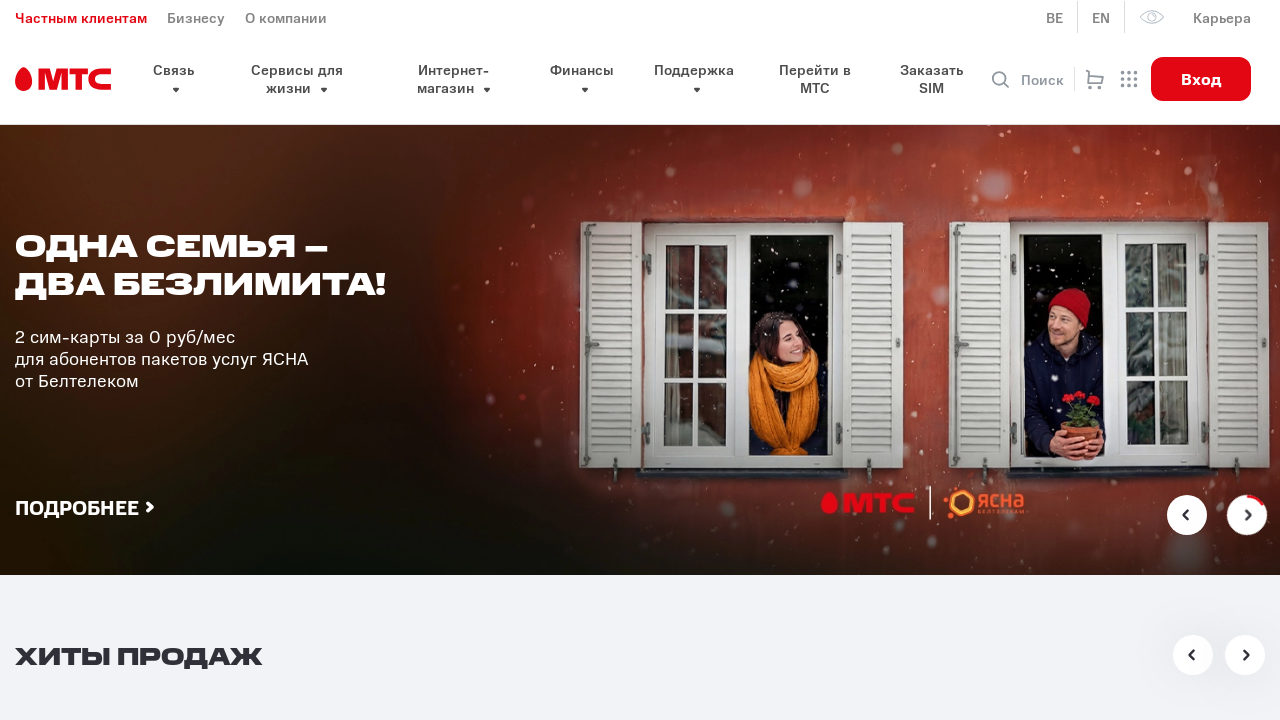

Waited for and located the 'Online replenishment without commission' heading element
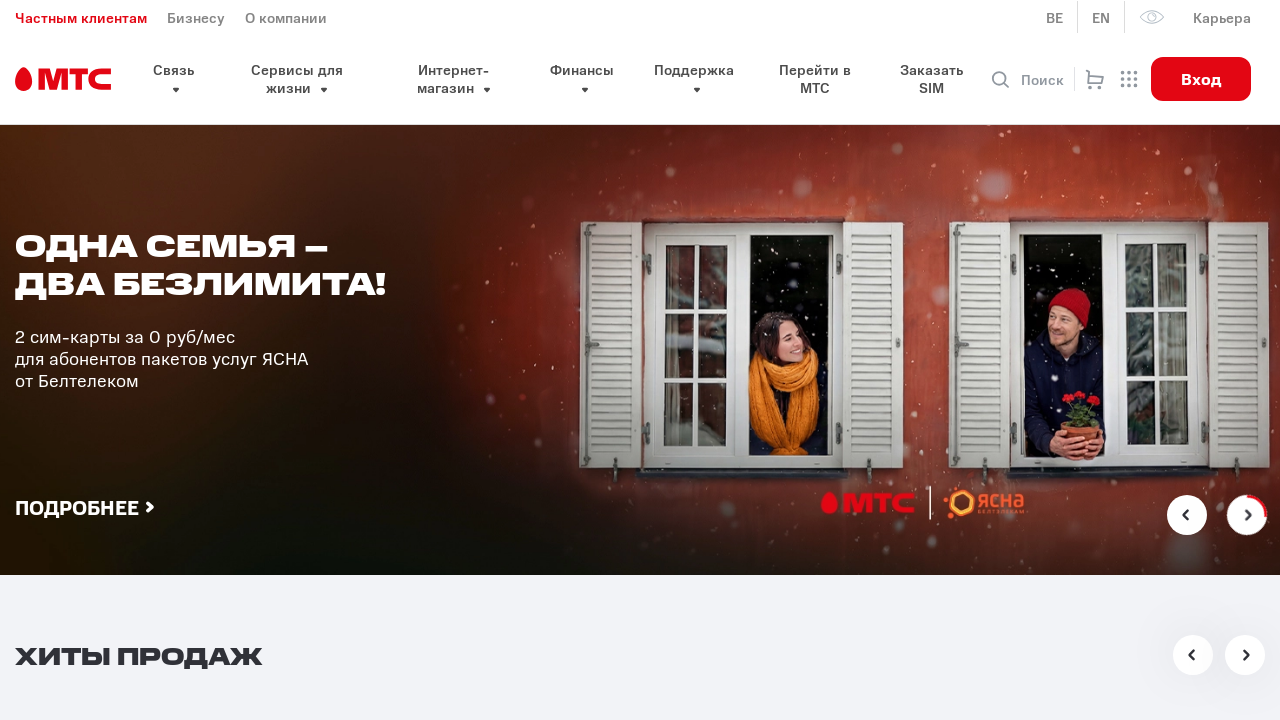

Retrieved text content from the heading element: 'Онлайн пополнение без комиссии'
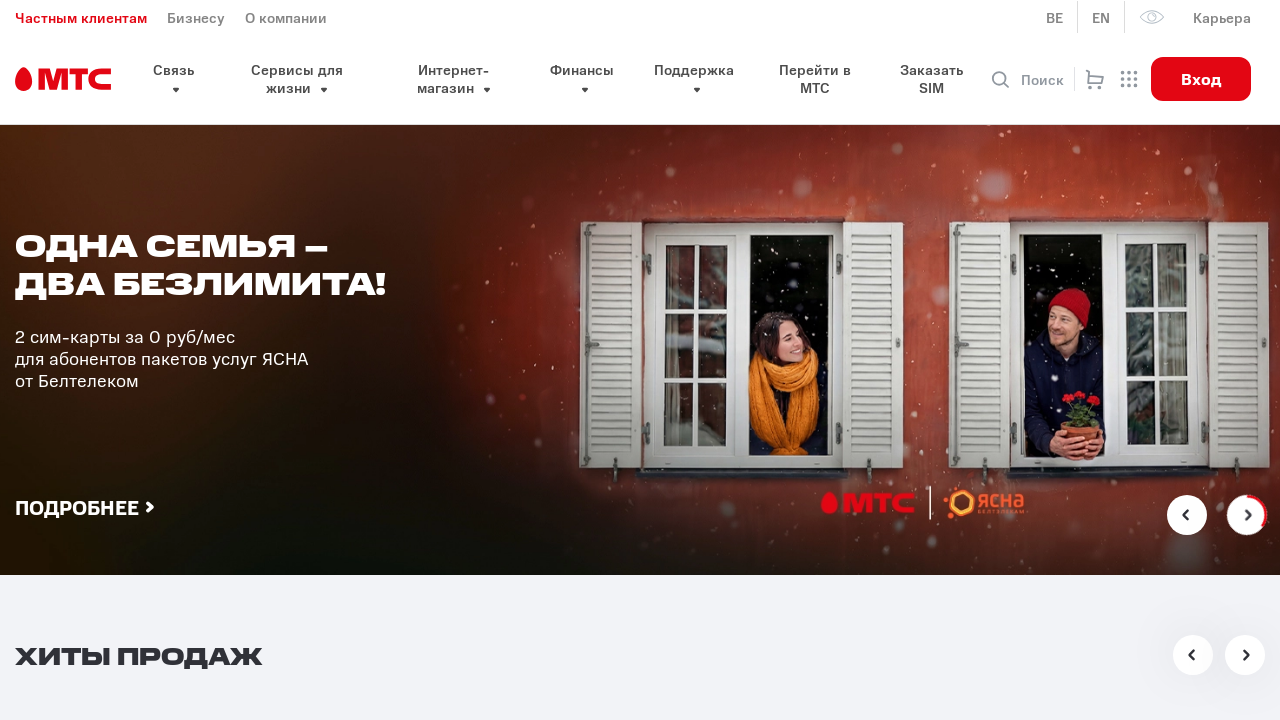

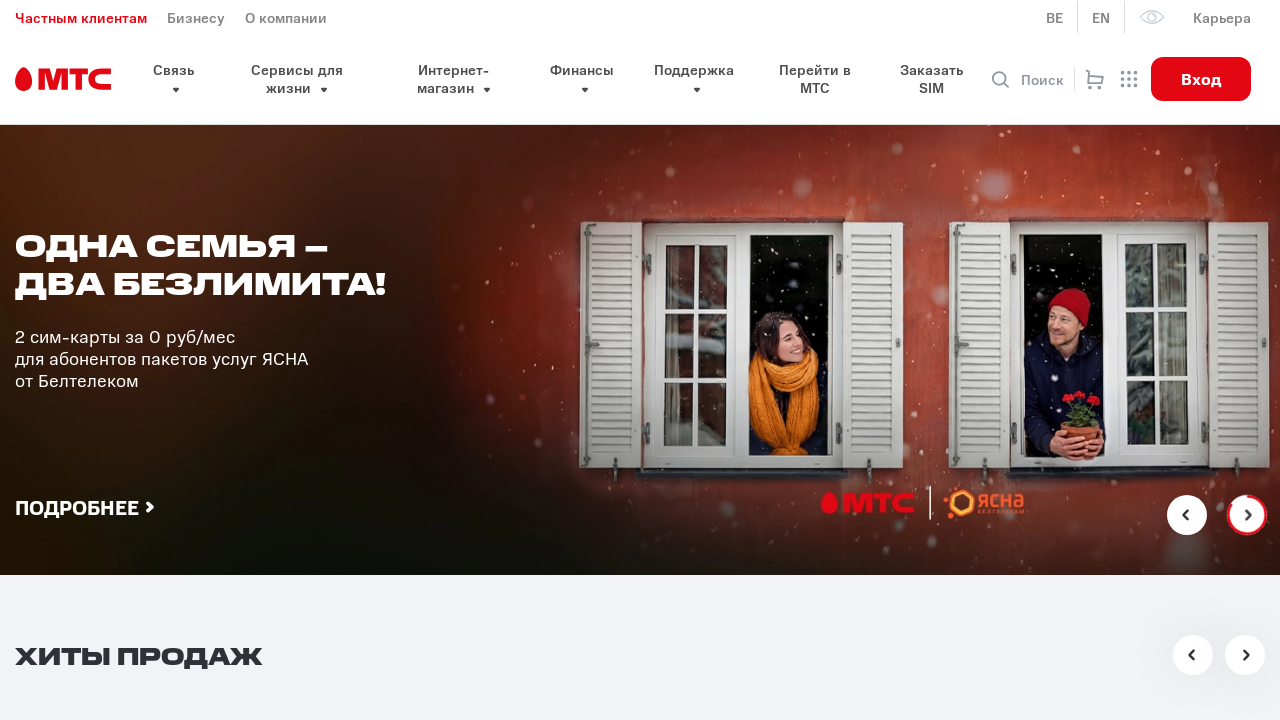